Navigates to SauceLabs test page and retrieves the page title

Starting URL: http://saucelabs.com/test/guinea-pig

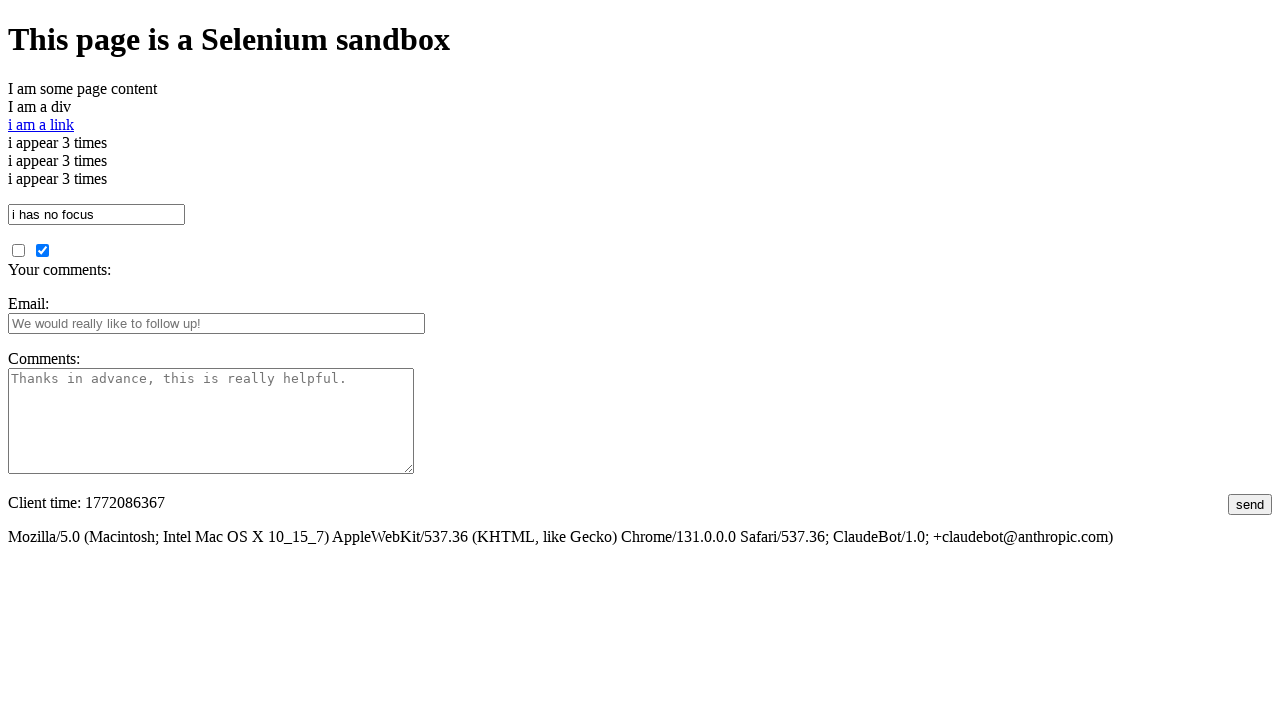

Navigated to SauceLabs test page
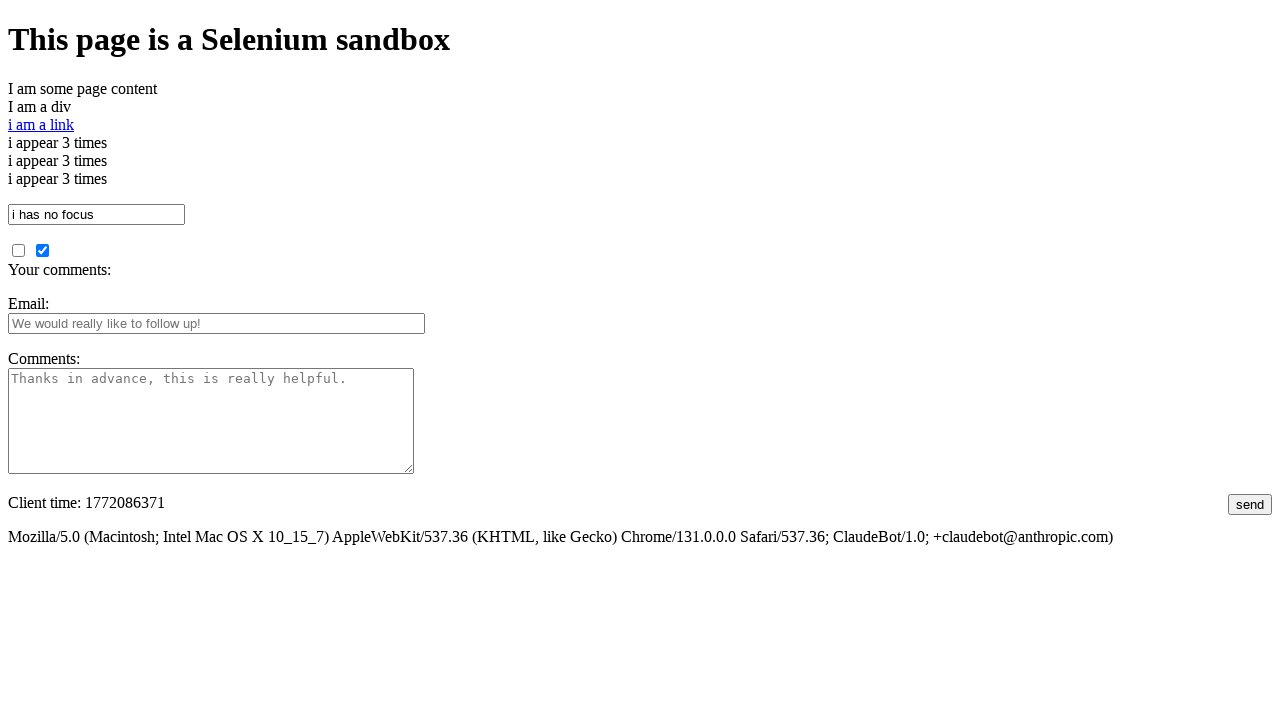

Retrieved page title
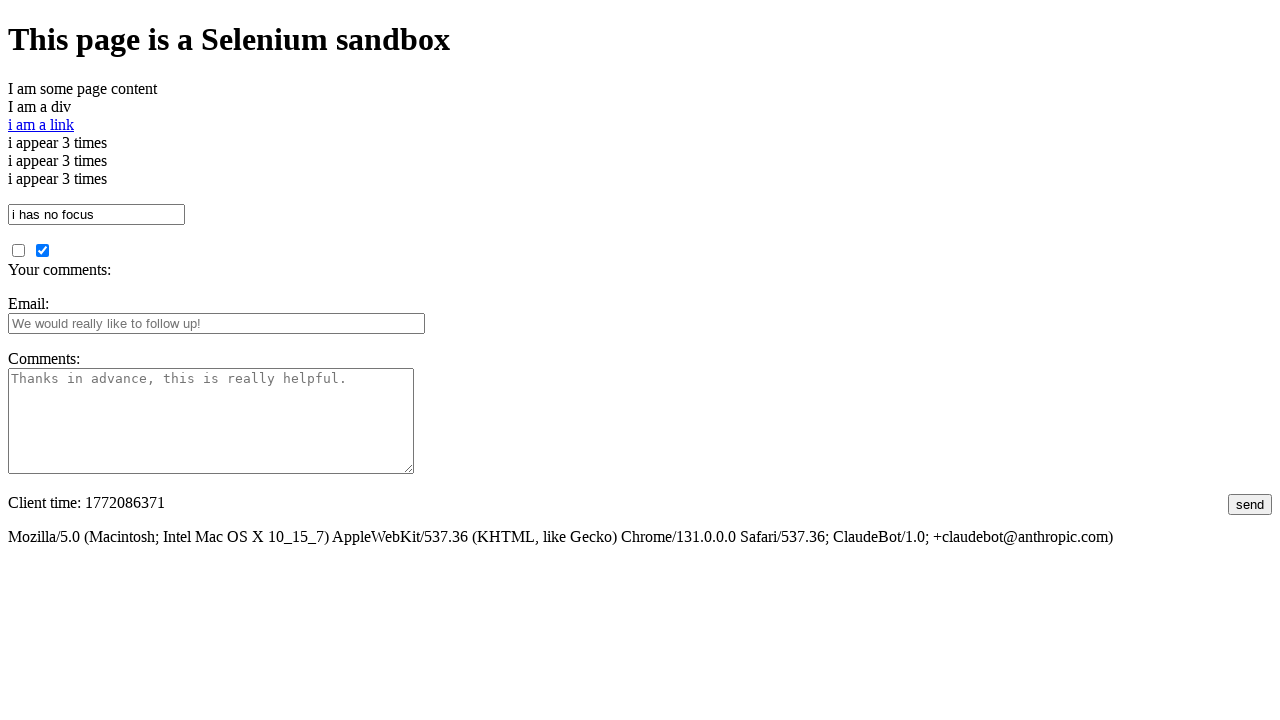

Page title verified: I am a page title - Sauce Labs
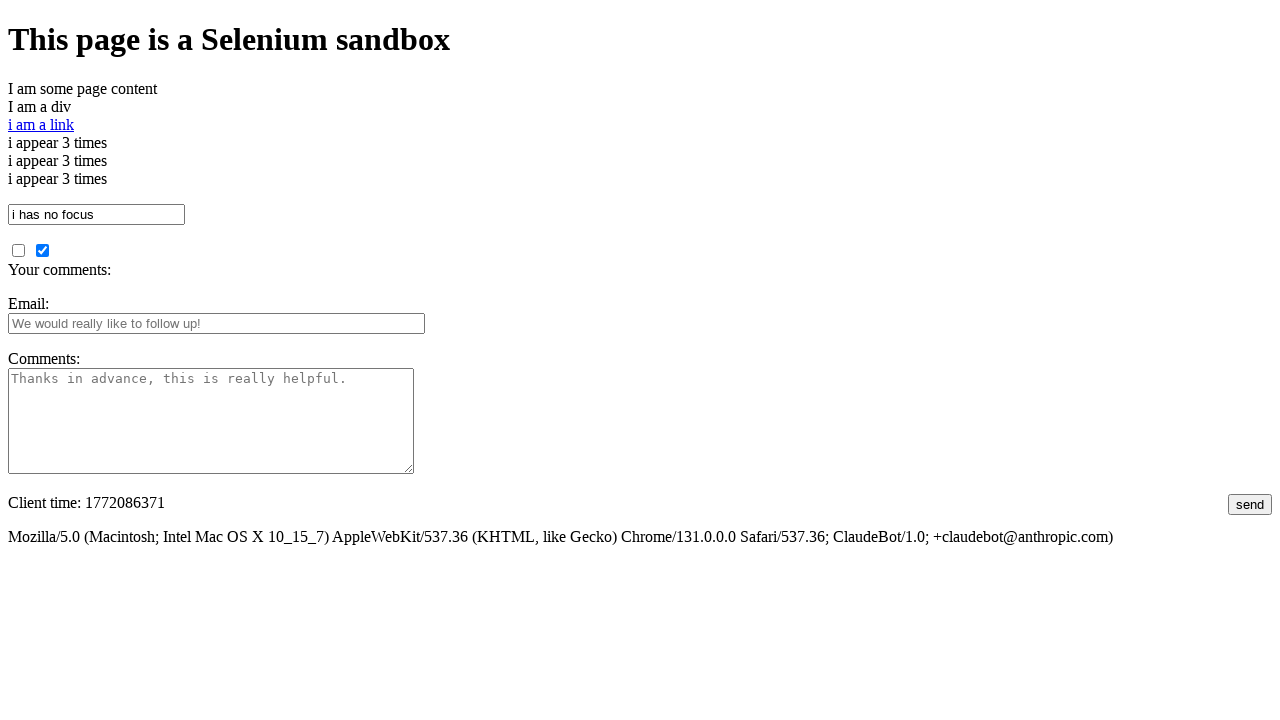

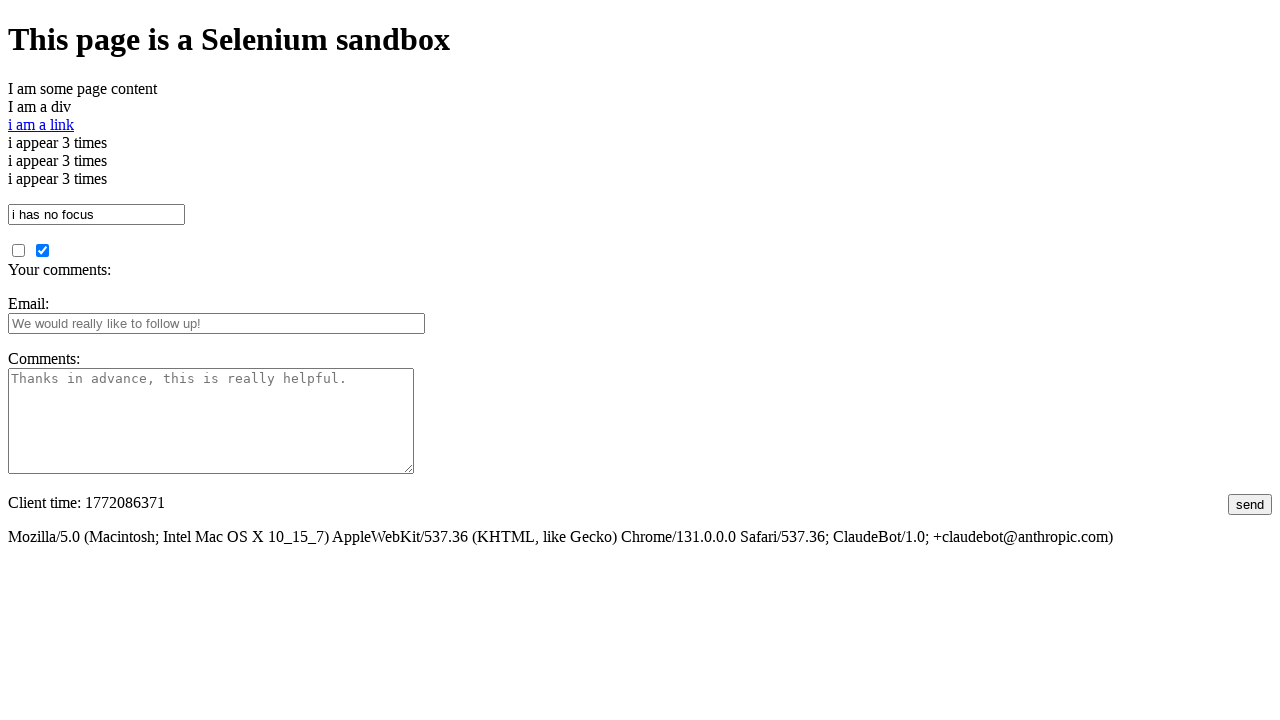